Tests page scrolling functionality by scrolling to the bottom of the page

Starting URL: https://rahulshettyacademy.com/AutomationPractice/

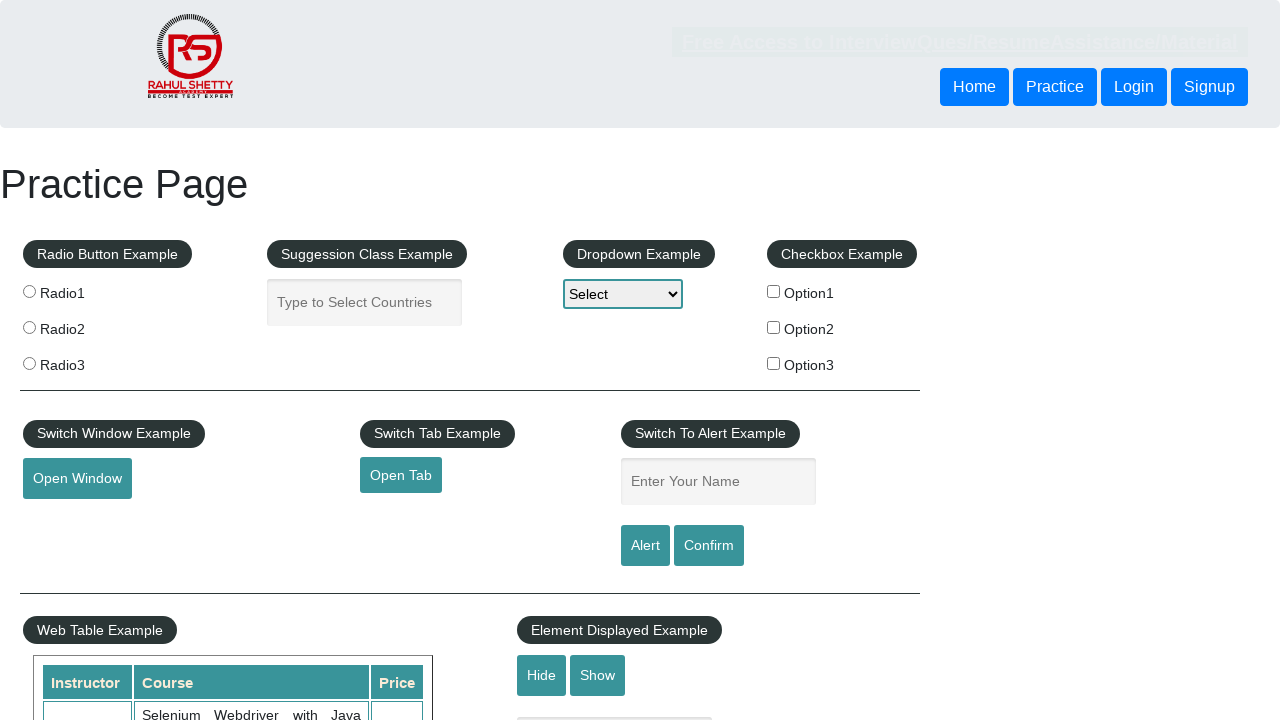

Scrolled to the bottom of the page
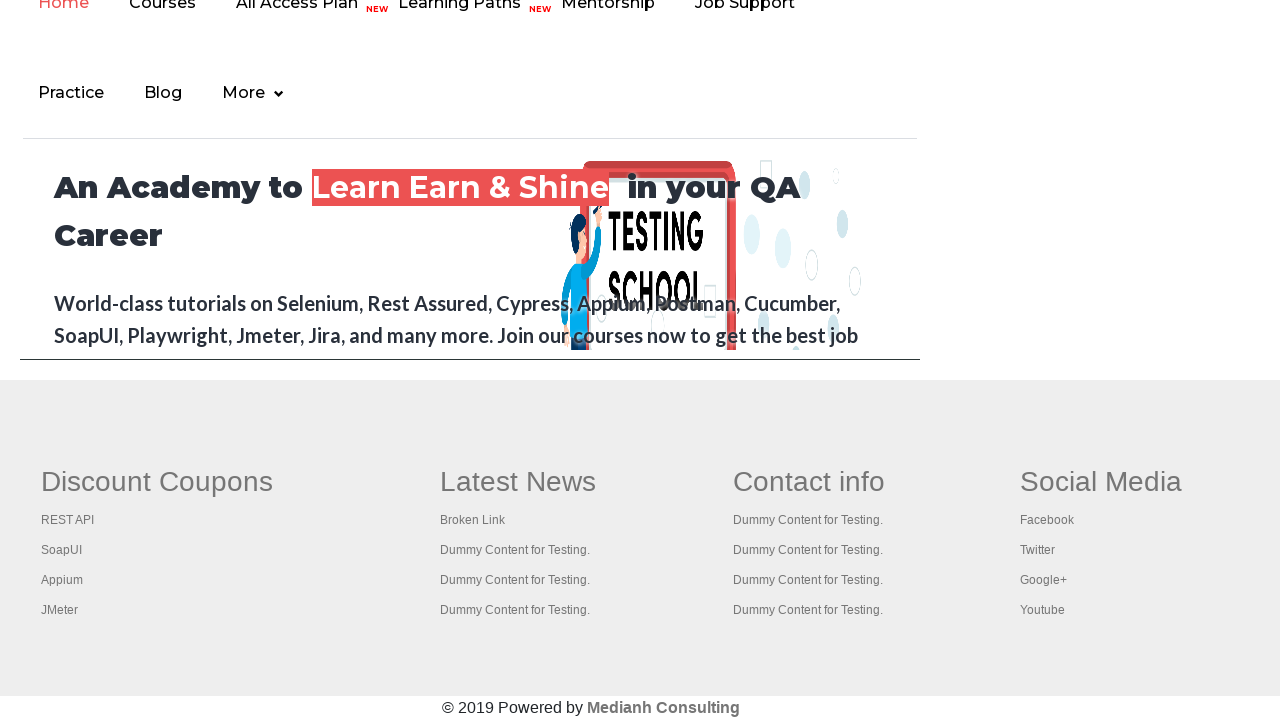

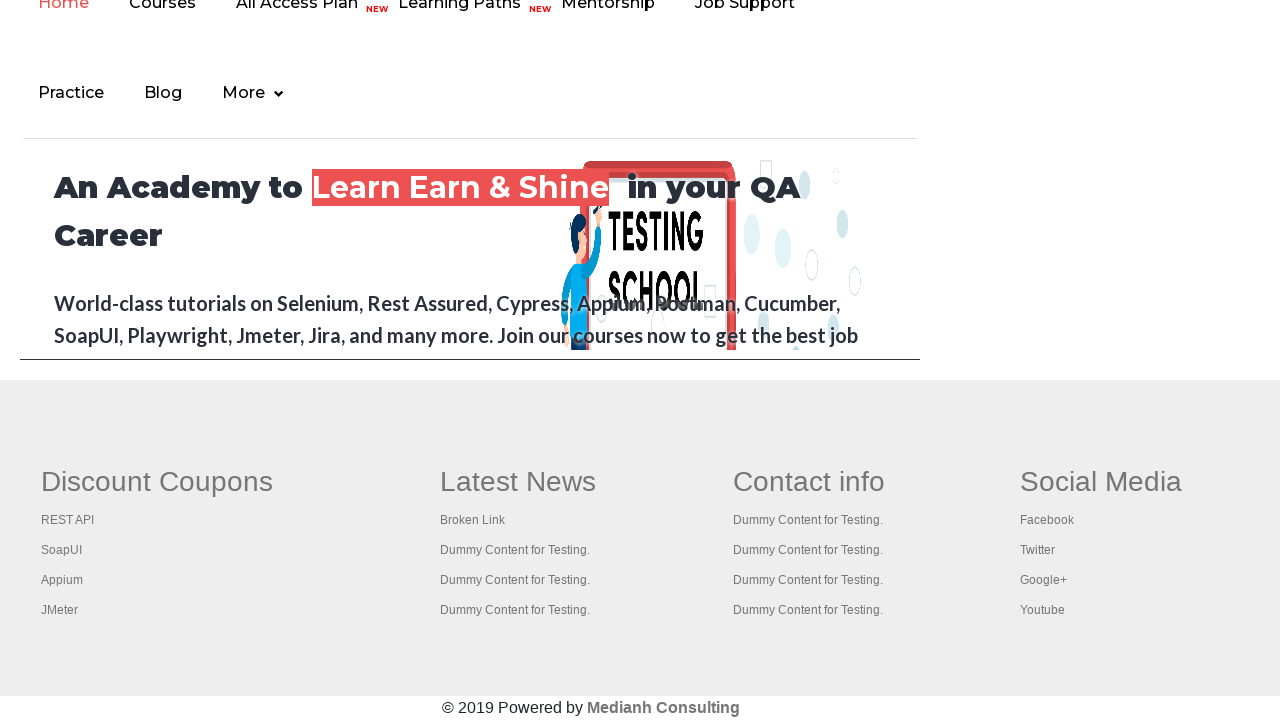